Tests sorting a numeric column (Due) in ascending order using semantic class selectors on the second table

Starting URL: http://the-internet.herokuapp.com/tables

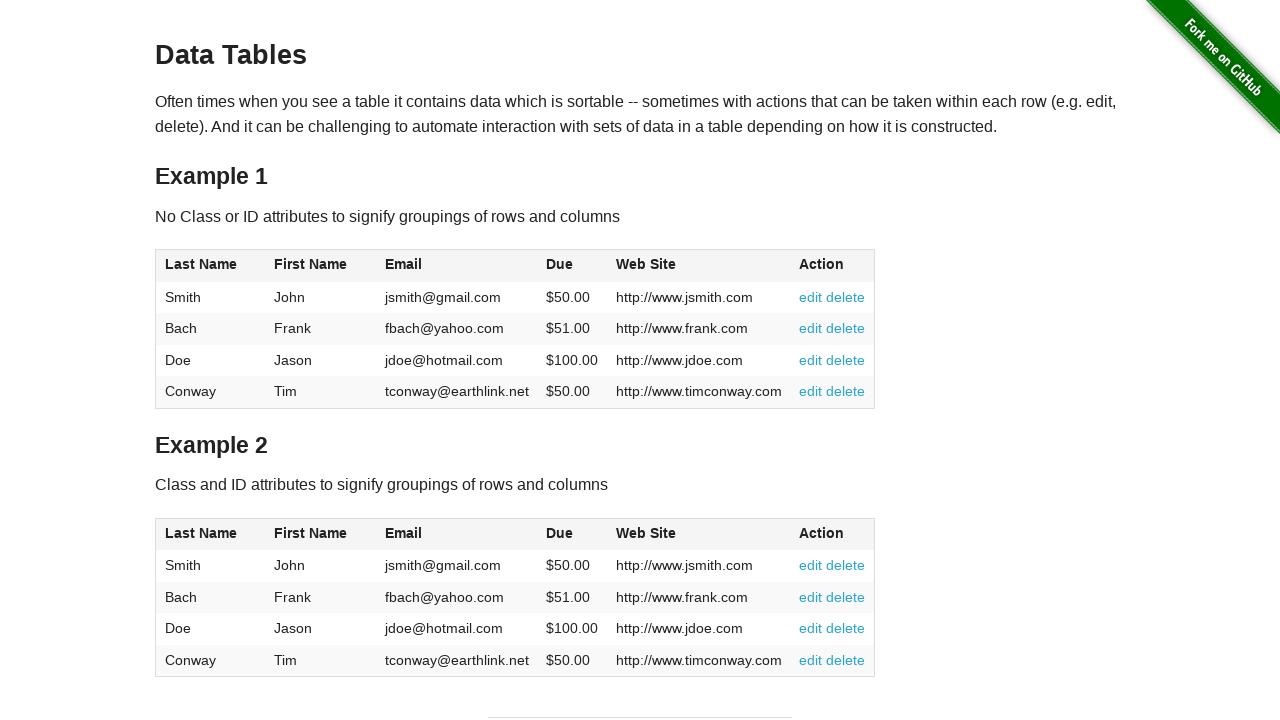

Clicked Due column header in second table to sort at (560, 533) on #table2 thead .dues
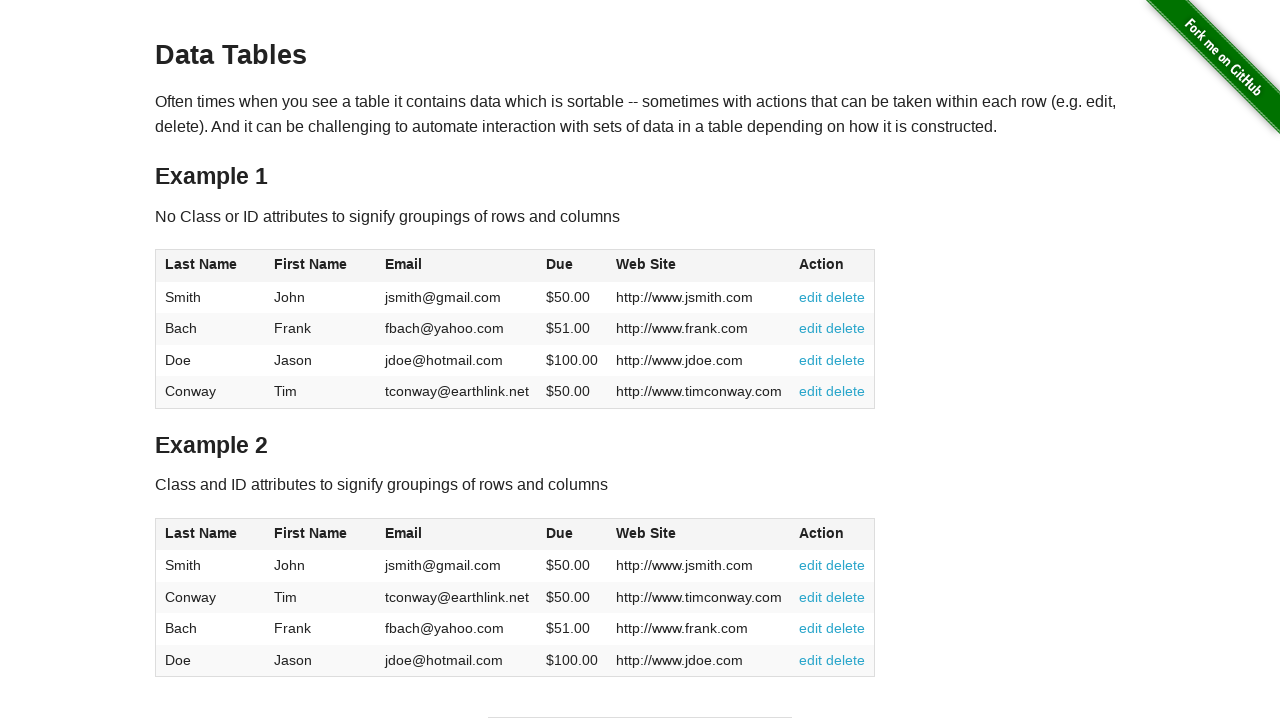

Verified Due column values are present in second table
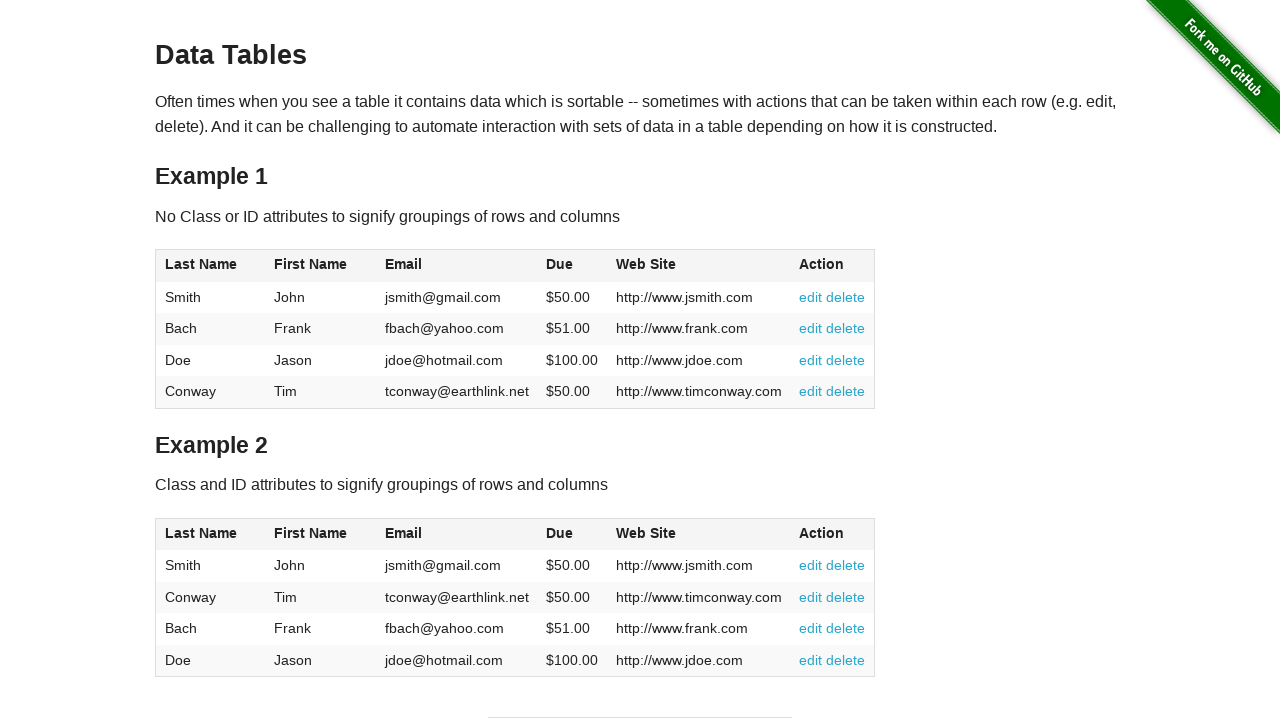

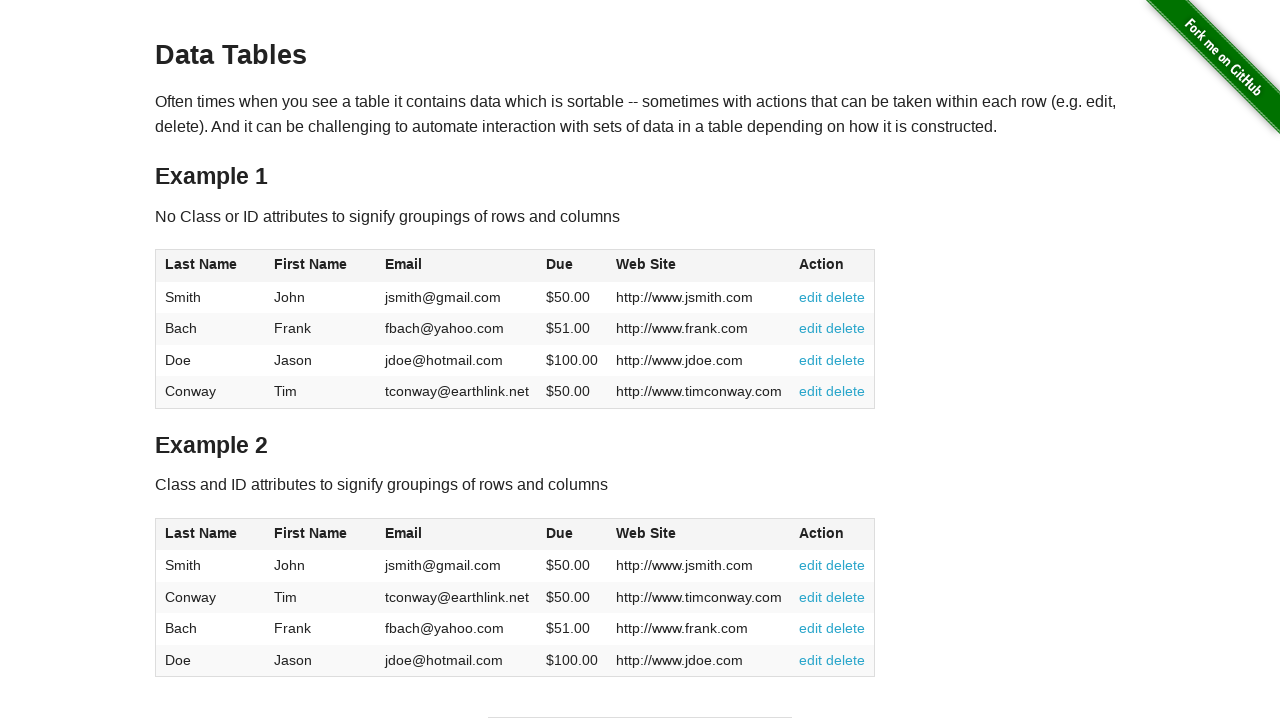